Tests JavaScript prompt alert by entering text and accepting the prompt

Starting URL: https://automationfc.github.io/basic-form/index.html

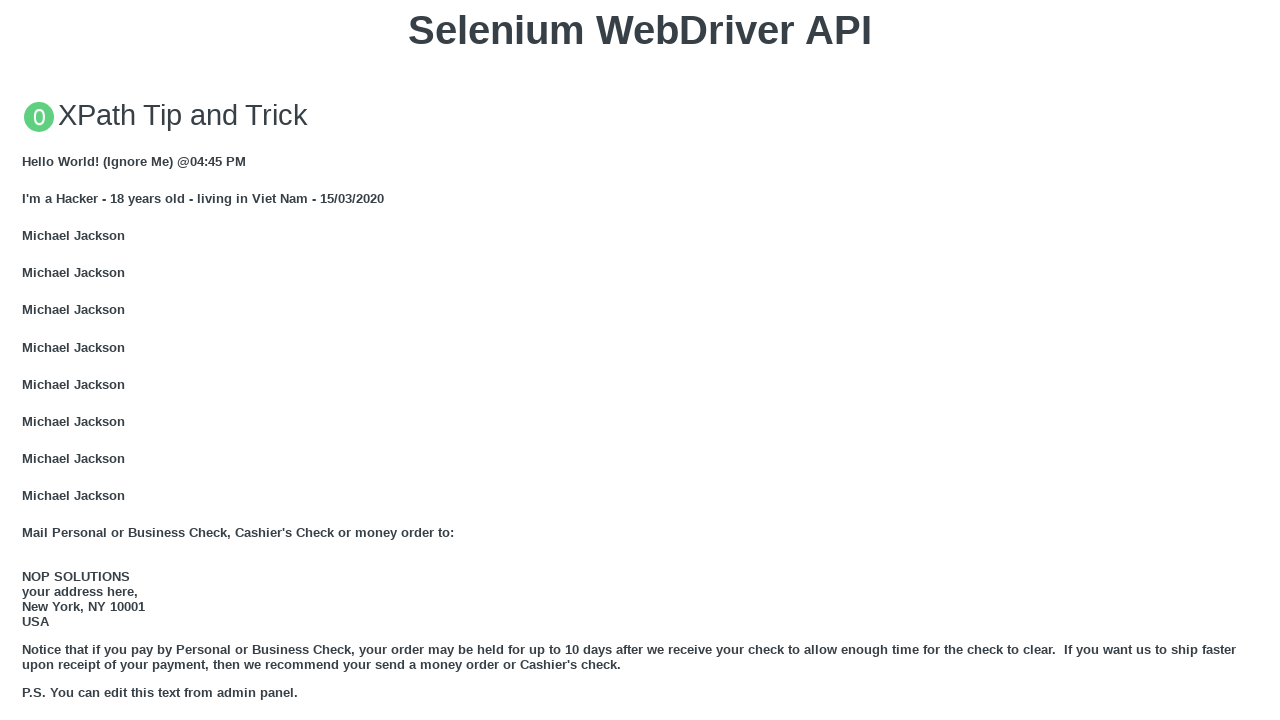

Set up dialog handler to accept prompt with text 'Automation Test 2024'
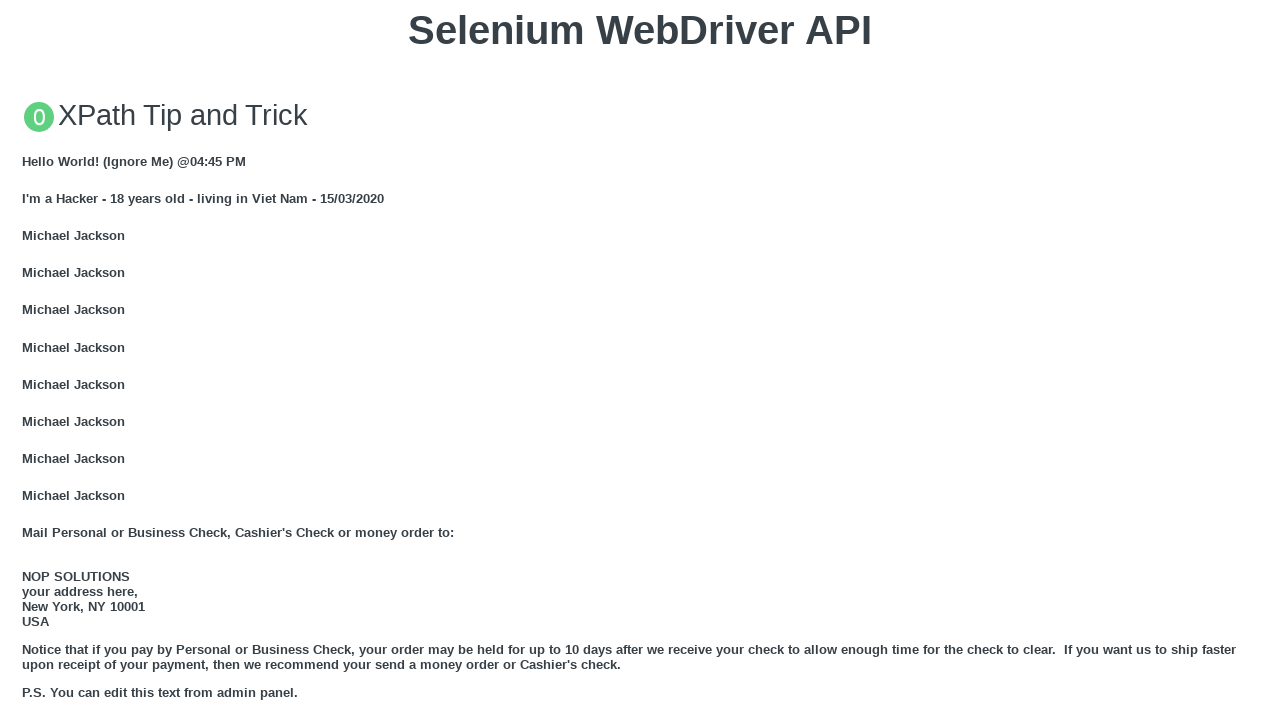

Clicked button to trigger JavaScript prompt dialog at (640, 360) on xpath=//button[text()='Click for JS Prompt']
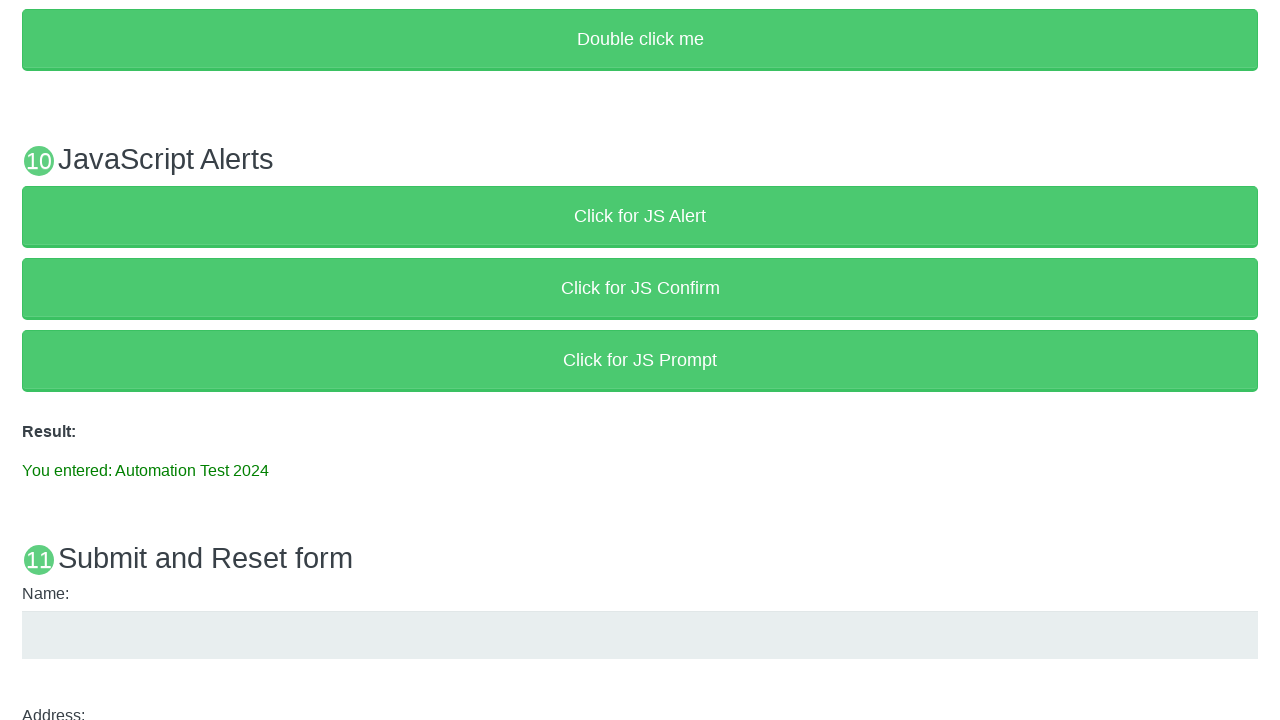

Verified that prompt result displays 'You entered: Automation Test 2024'
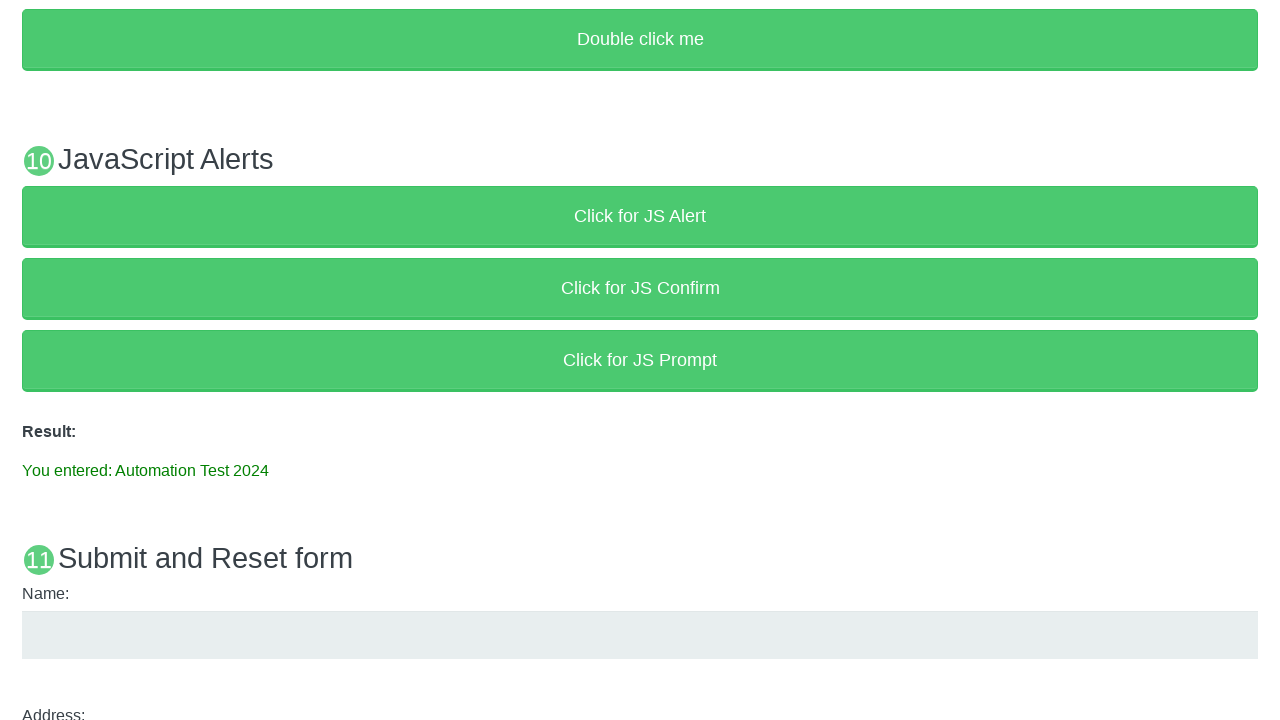

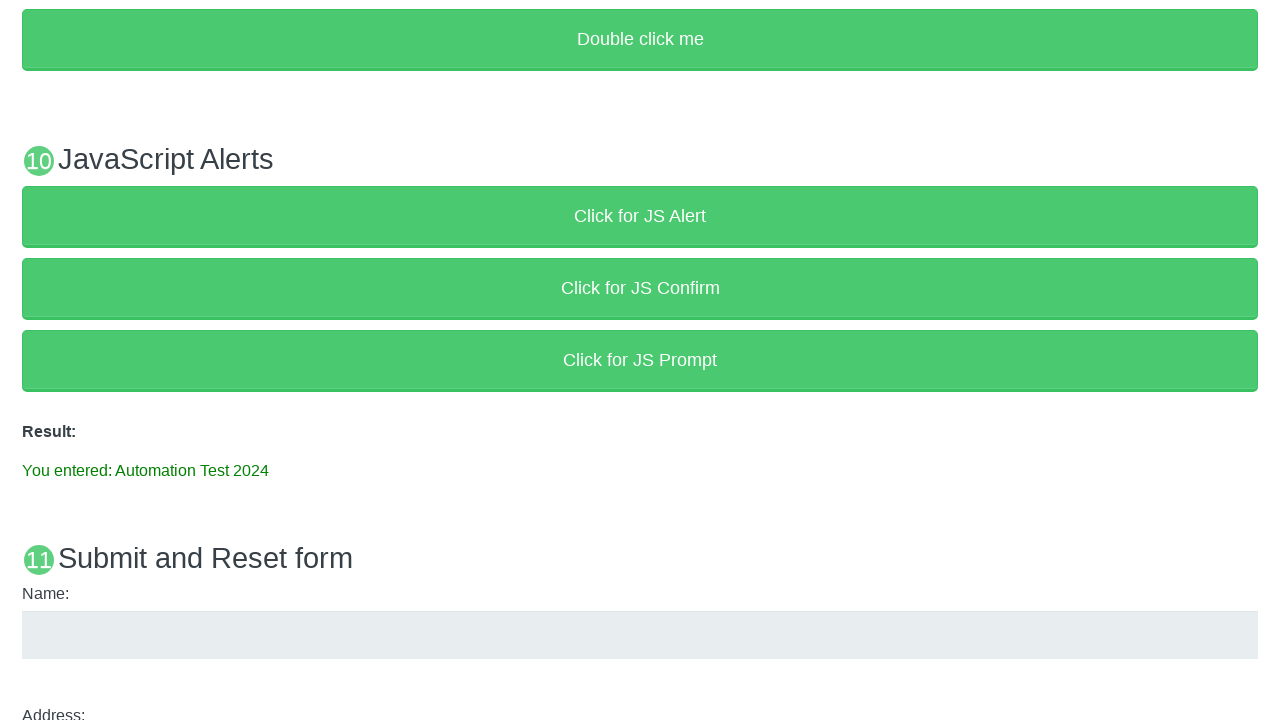